Tests clicking on an inputs link and attempting to retrieve input value from the element

Starting URL: http://practice.cydeo.com/

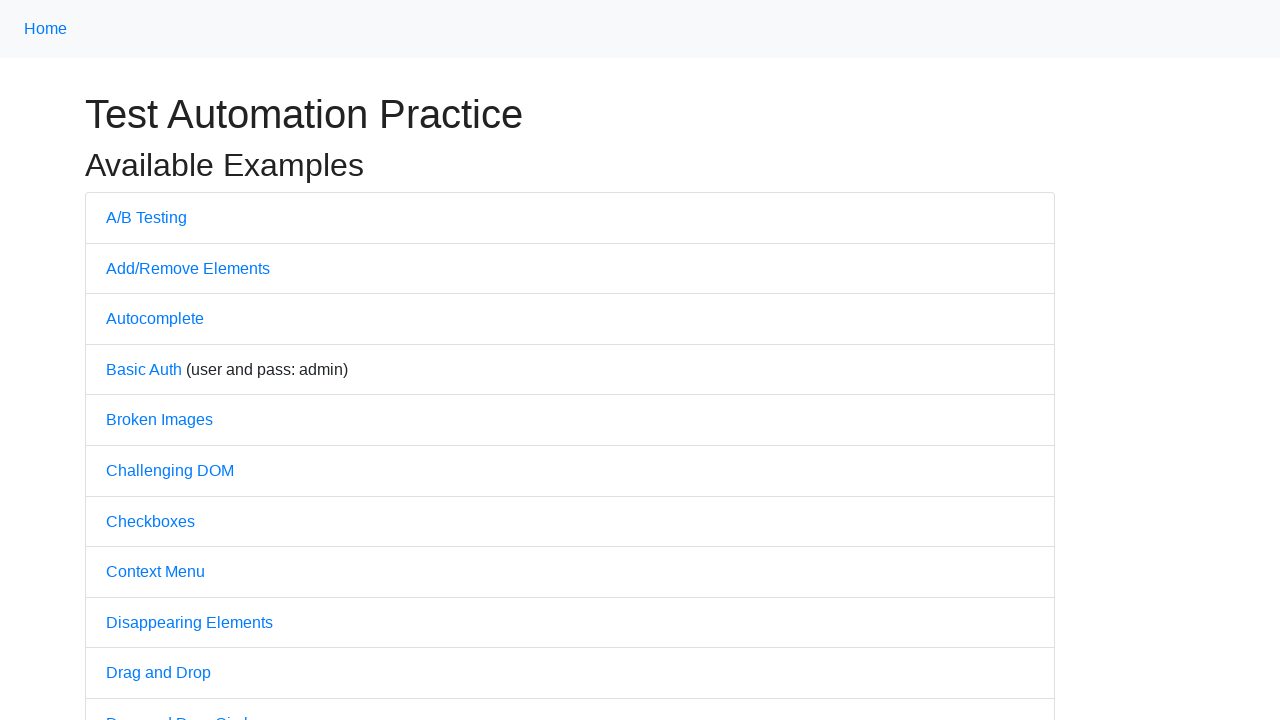

Clicked on the inputs link at (128, 361) on xpath=//a[@href='/inputs']
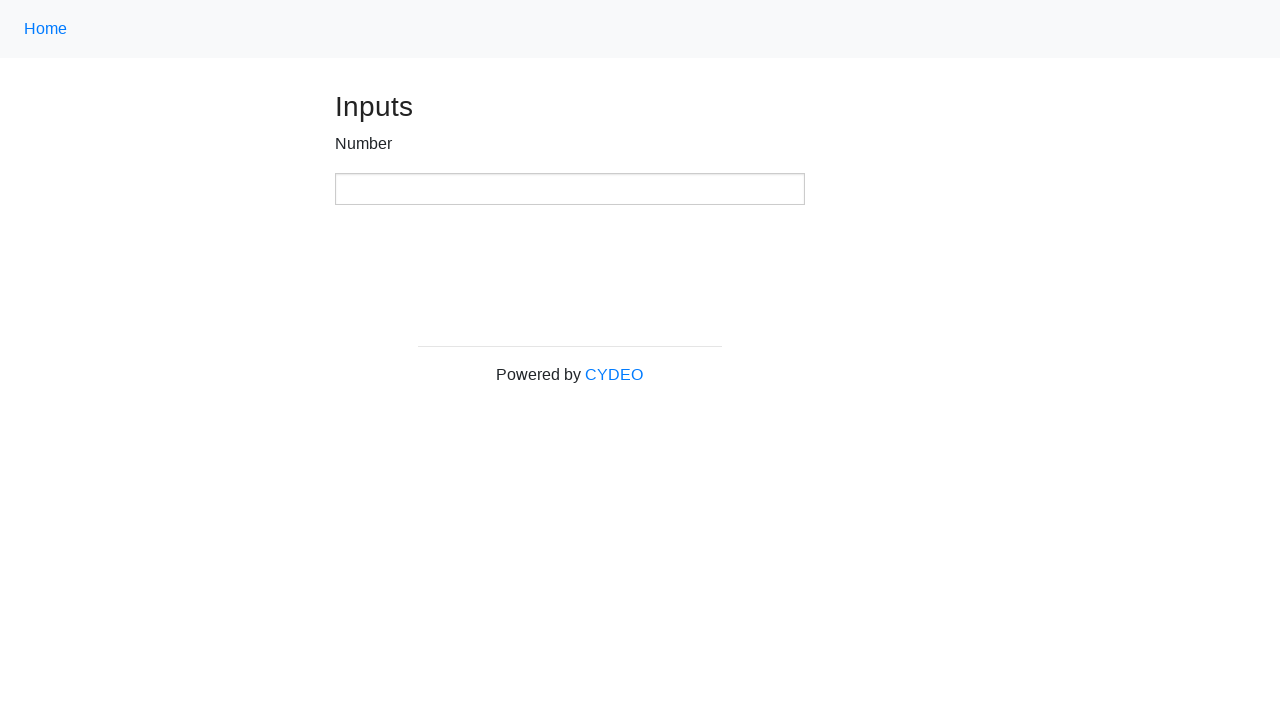

Inputs page loaded successfully
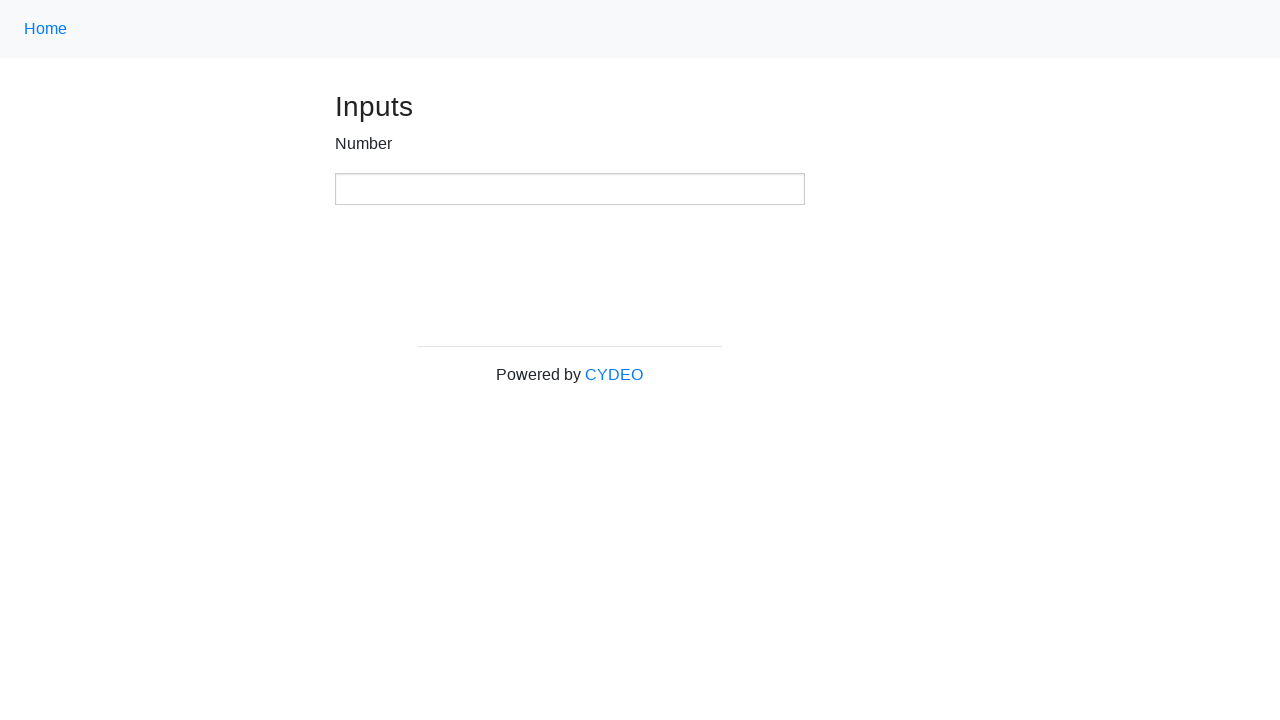

Filled number input field with value '42' on input[type='number']
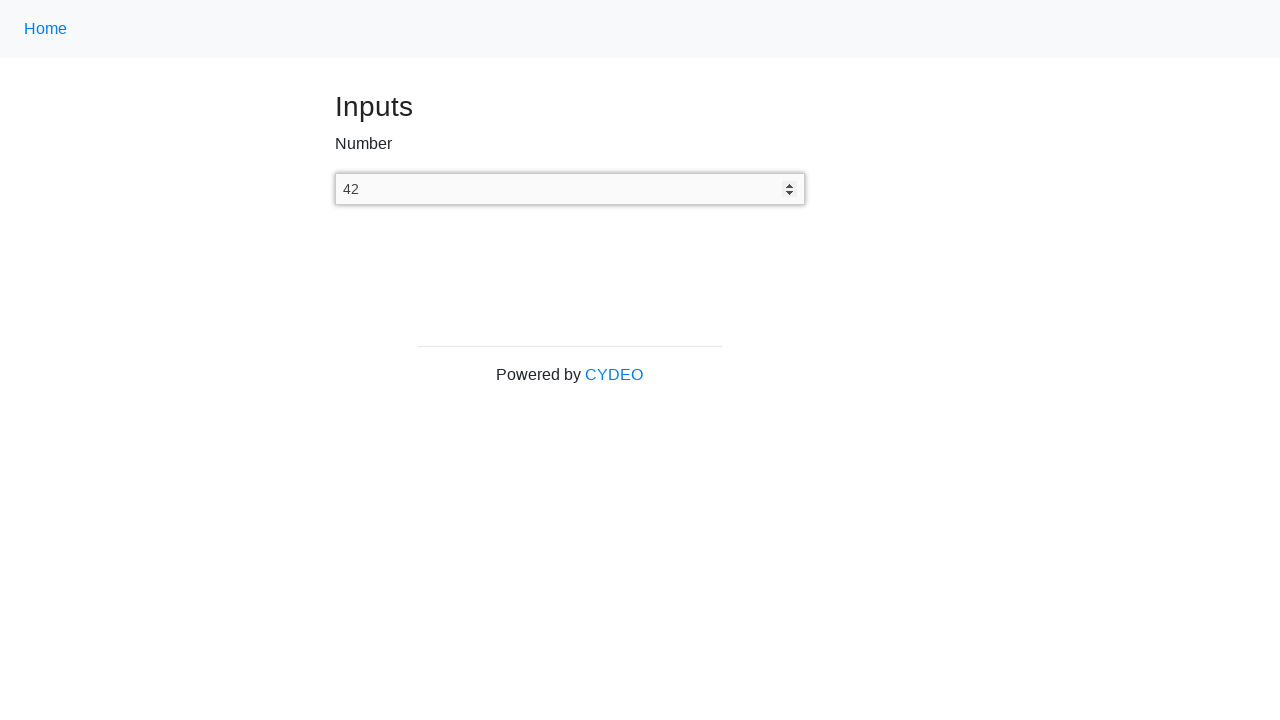

Retrieved input value: '42'
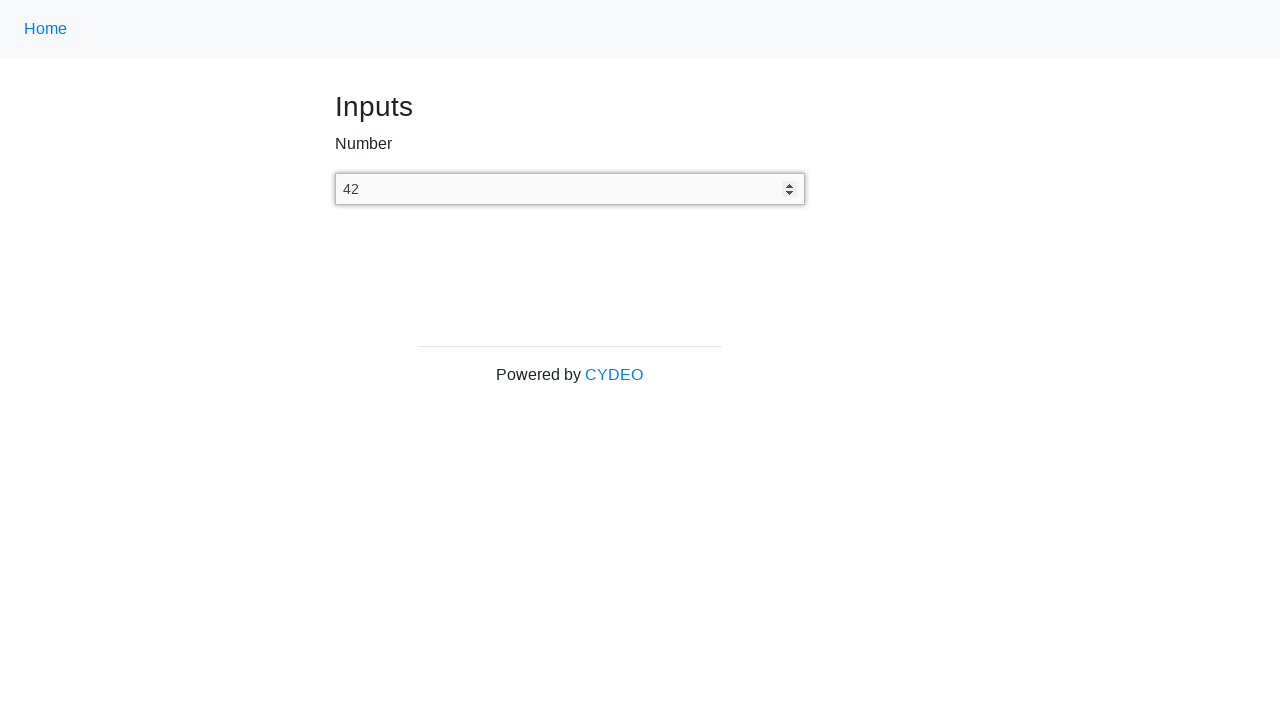

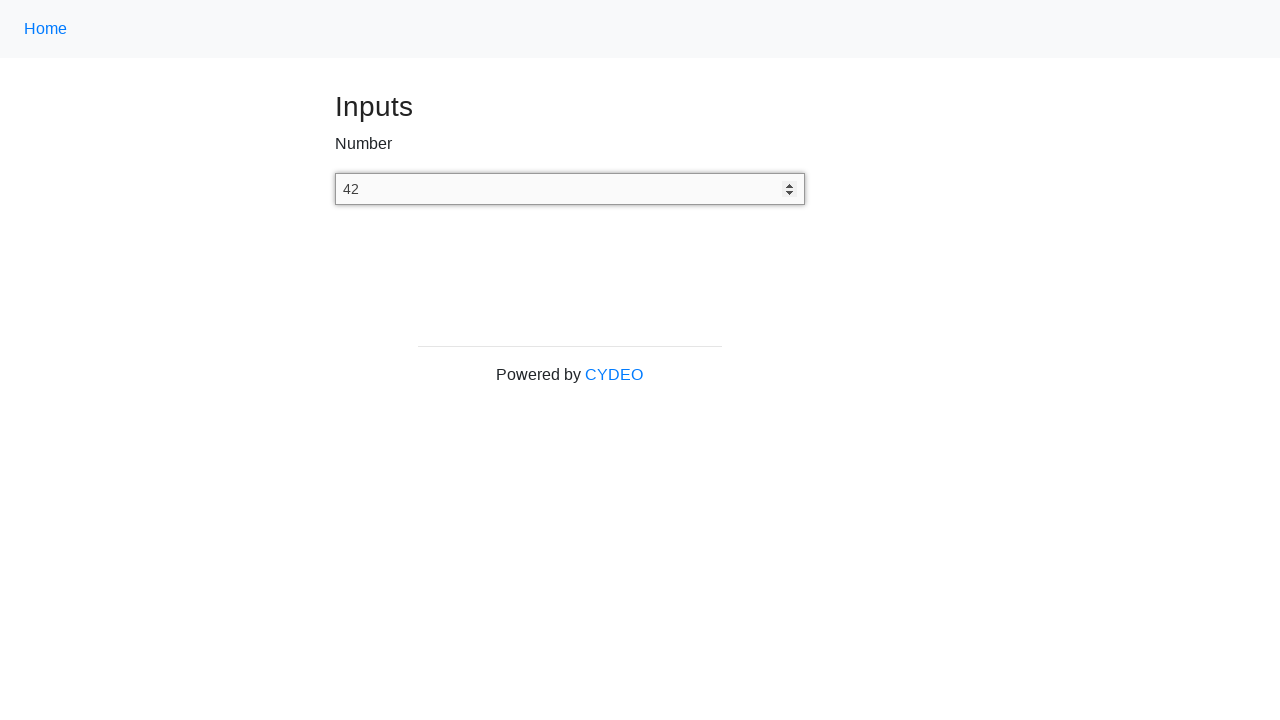